Tests the Upload and Download page by clicking the download button to initiate a file download.

Starting URL: https://demoqa.com/elements

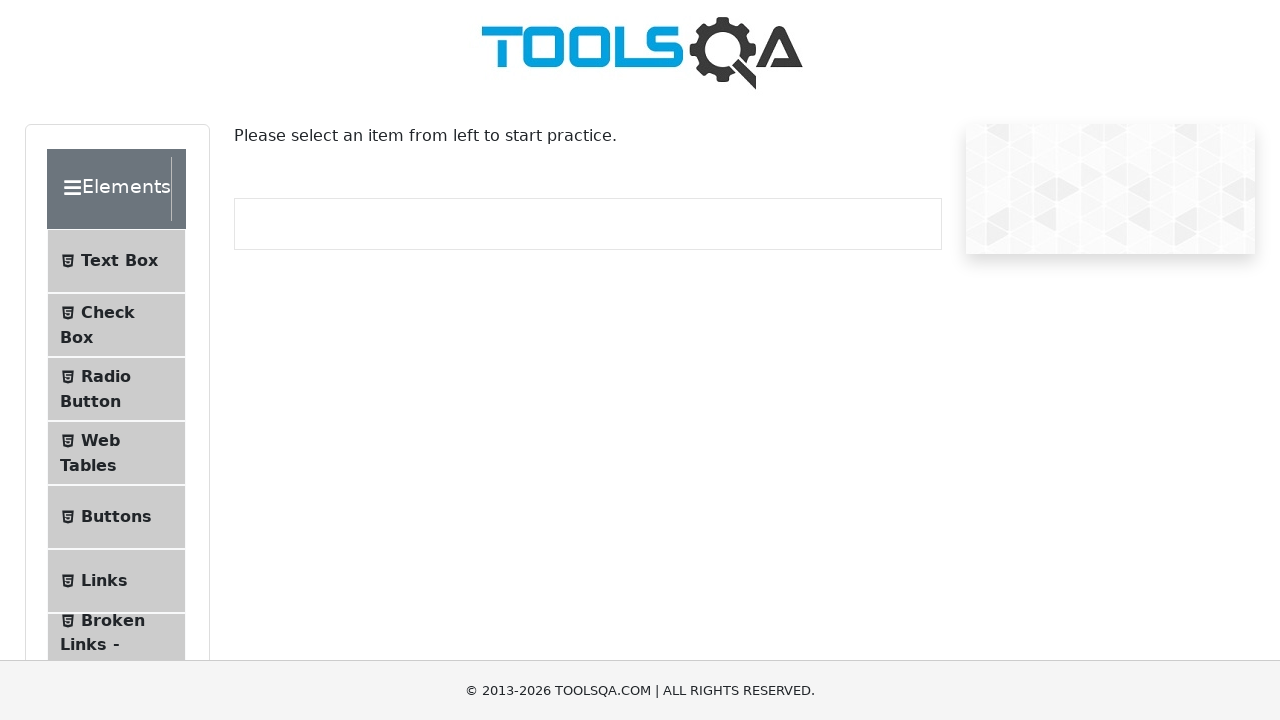

Clicked on Upload and Download menu item at (116, 360) on xpath=//*[@id='item-7']
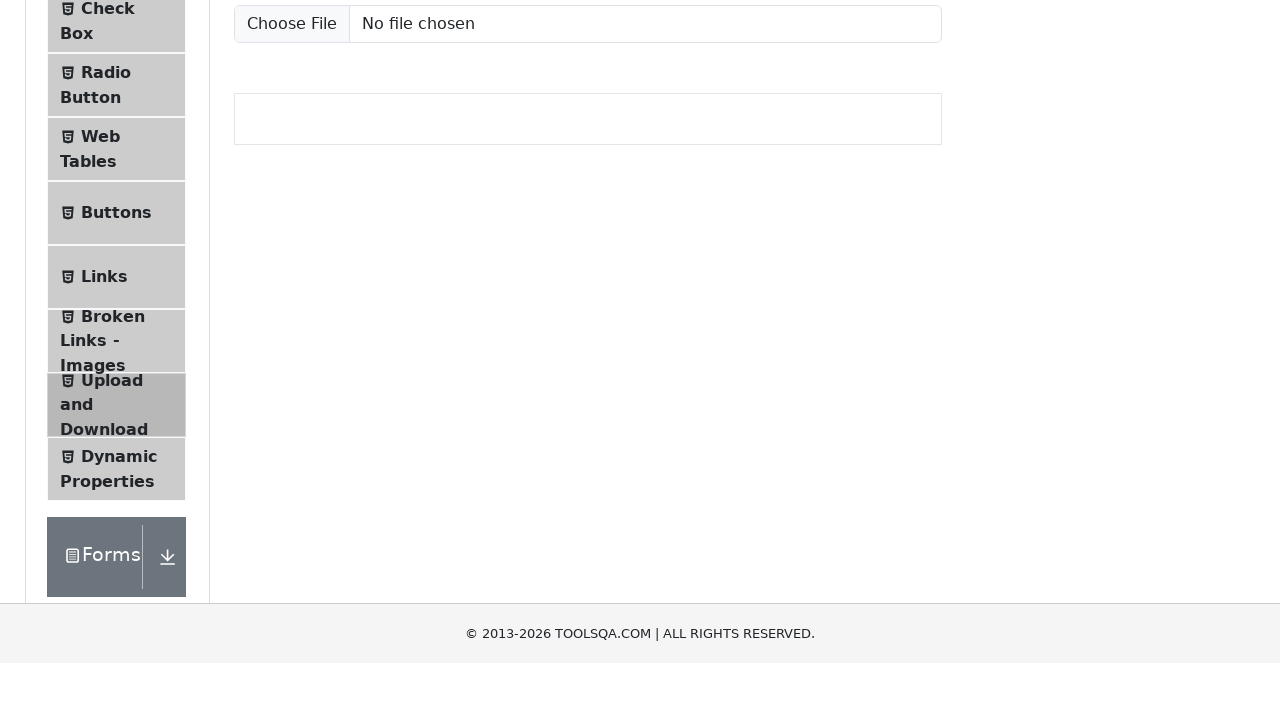

Upload and Download page loaded successfully
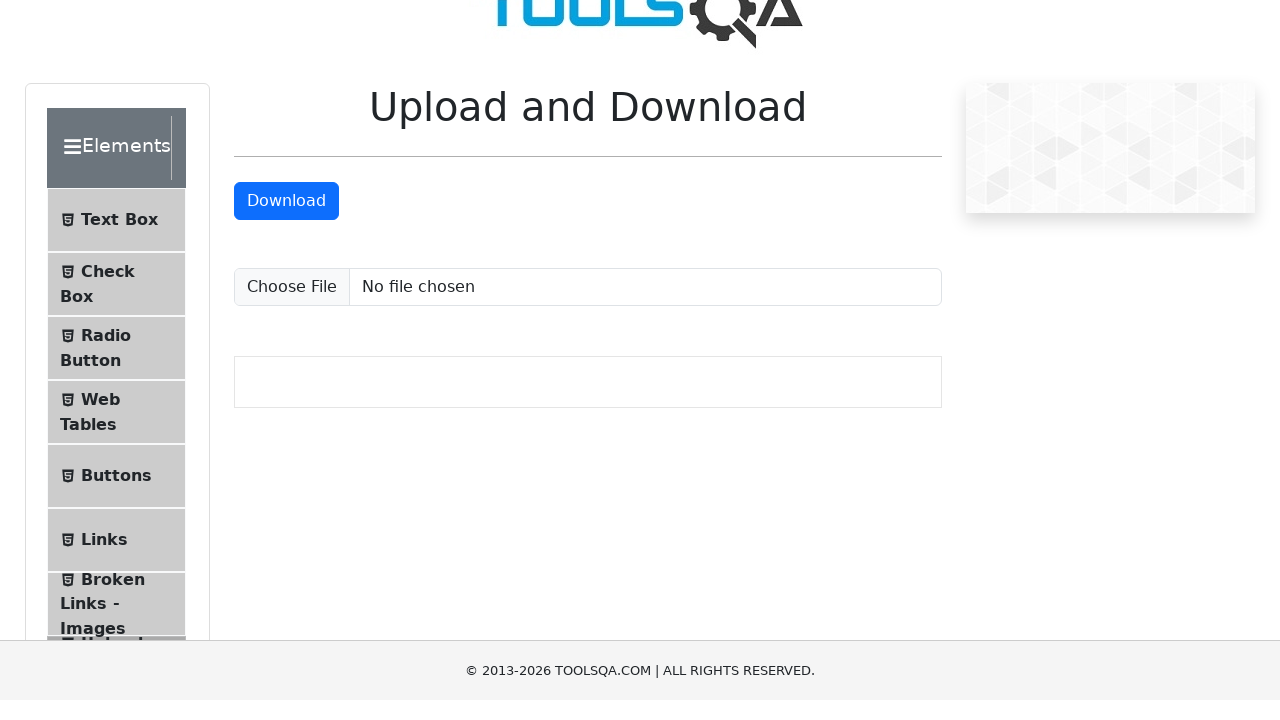

Clicked download button to initiate file download at (286, 221) on #downloadButton
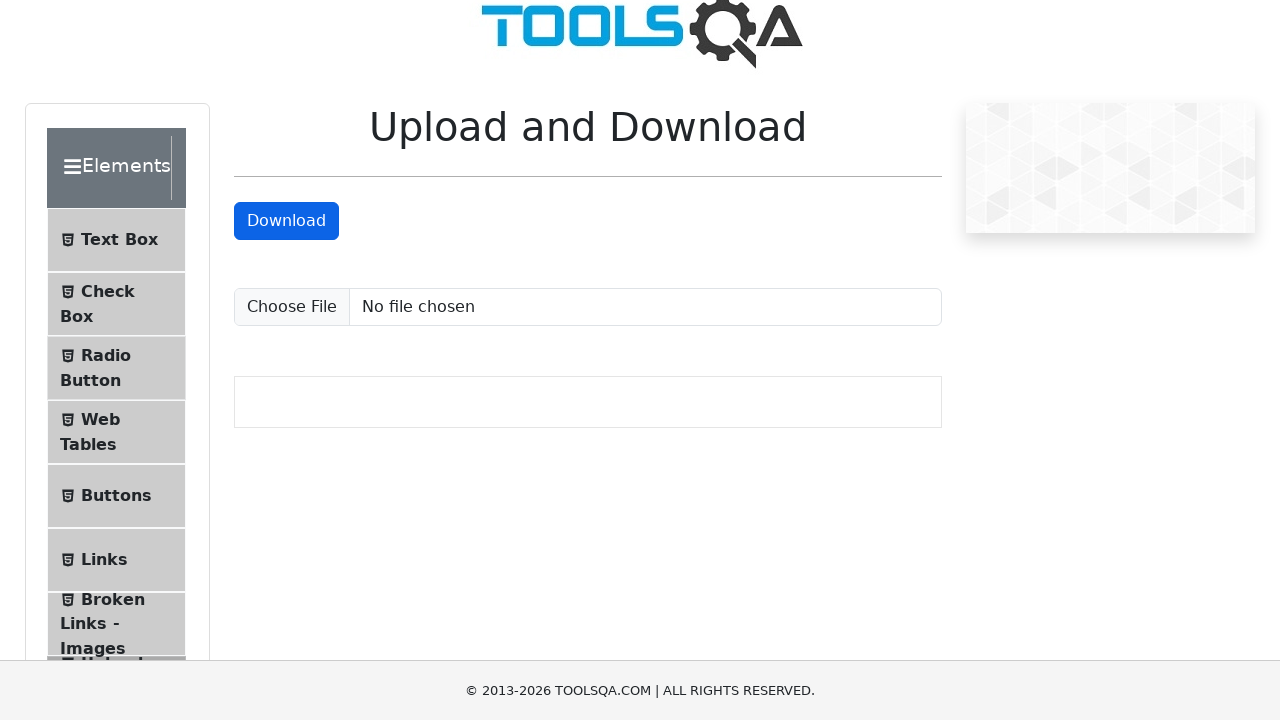

Upload input field is present on the page
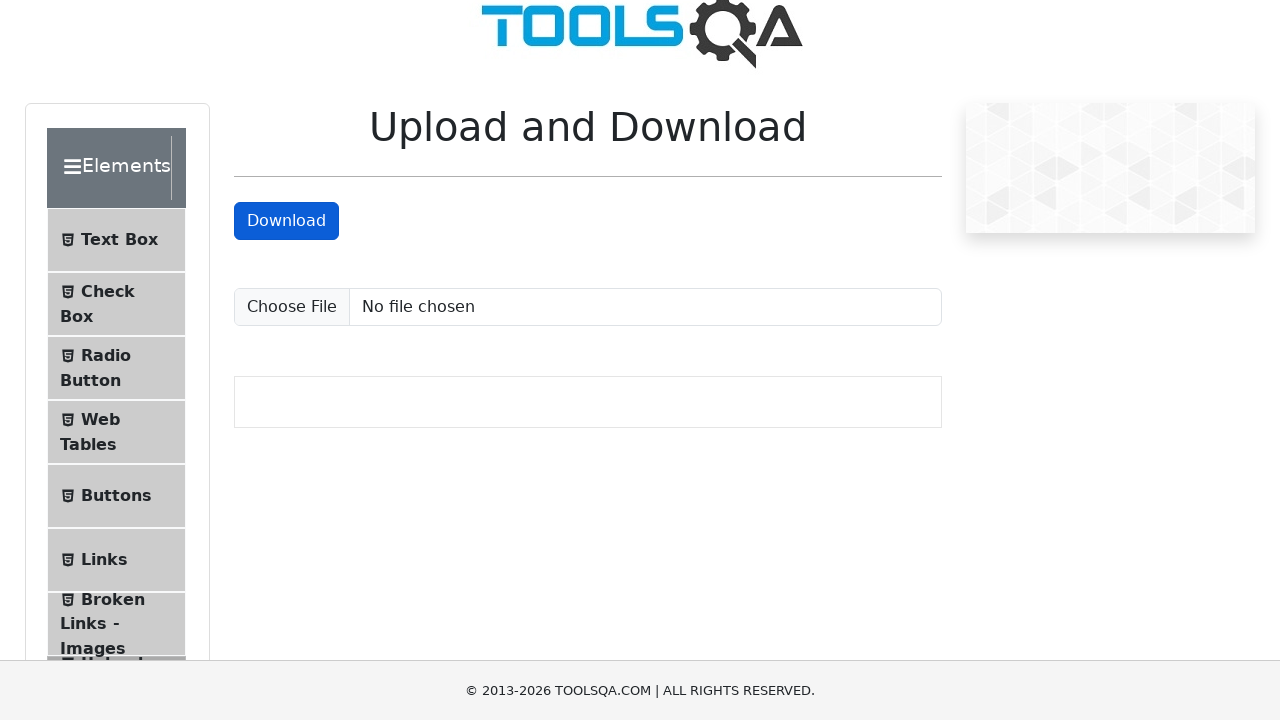

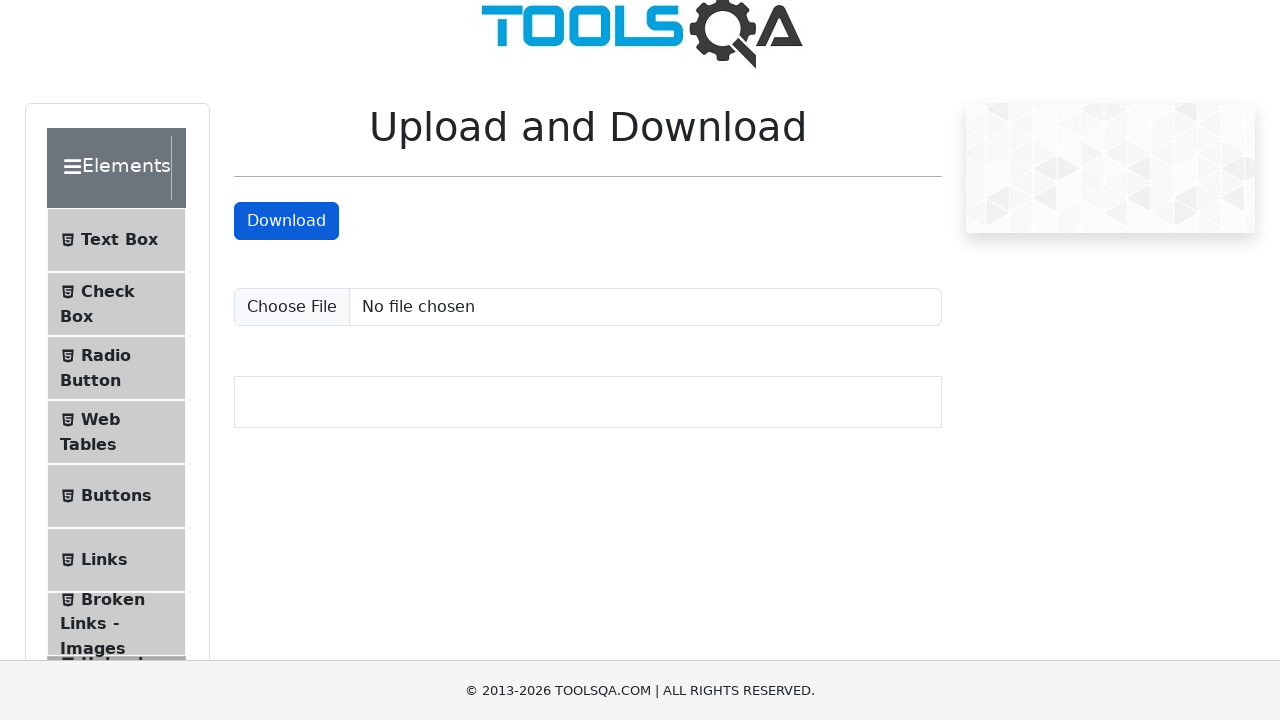